Tests form filling functionality on a demo page by entering username and email fields

Starting URL: https://demoqa.com/text-box

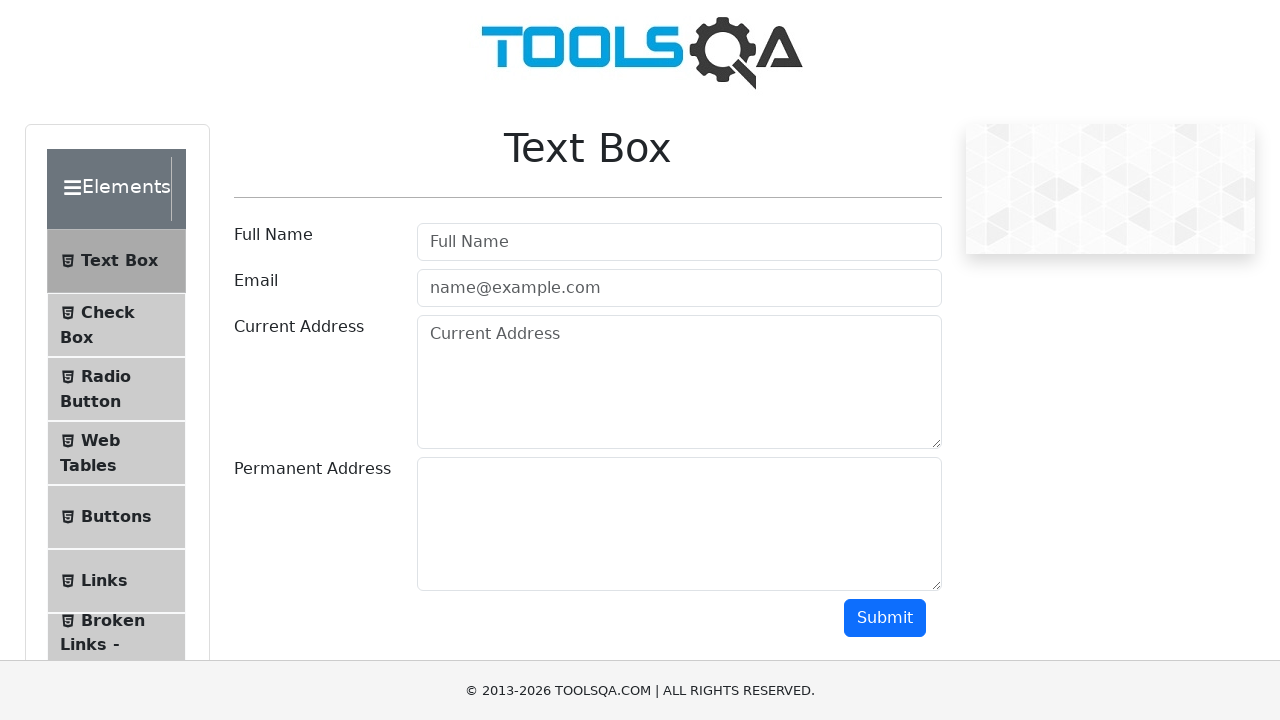

Scrolled to username input field
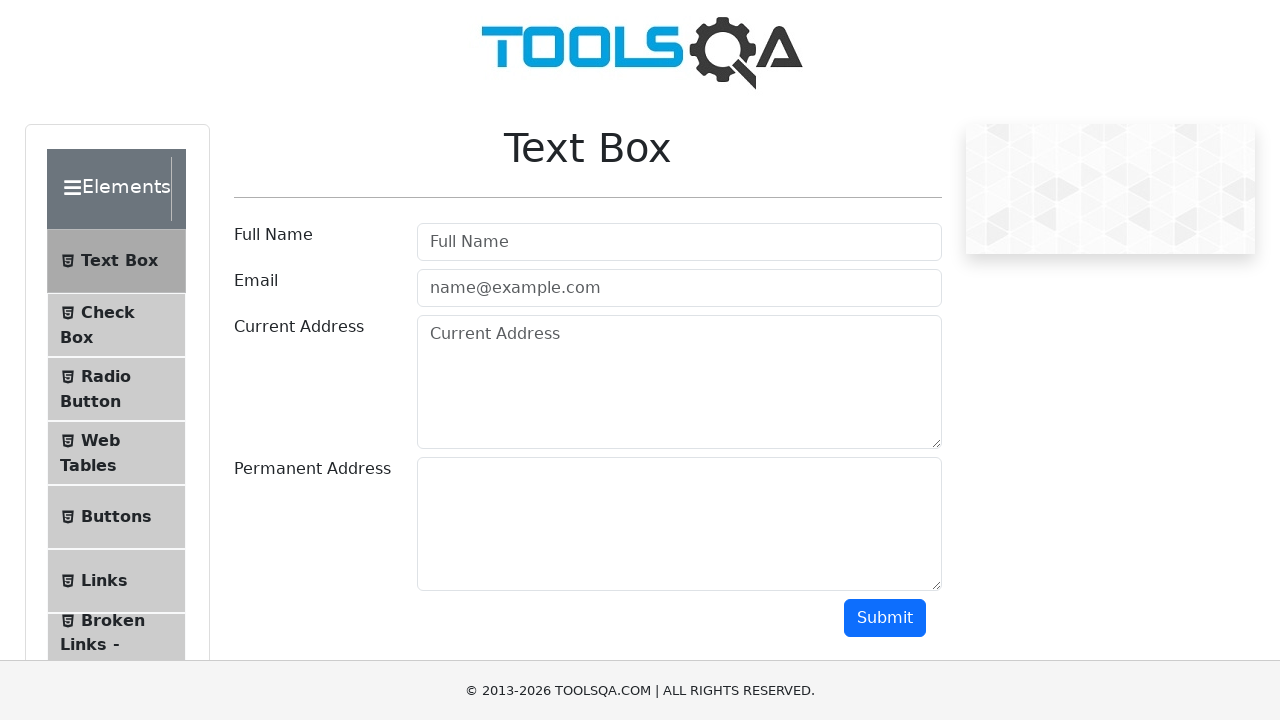

Filled username field with 'Zhansaya' on //input[@id='userName']
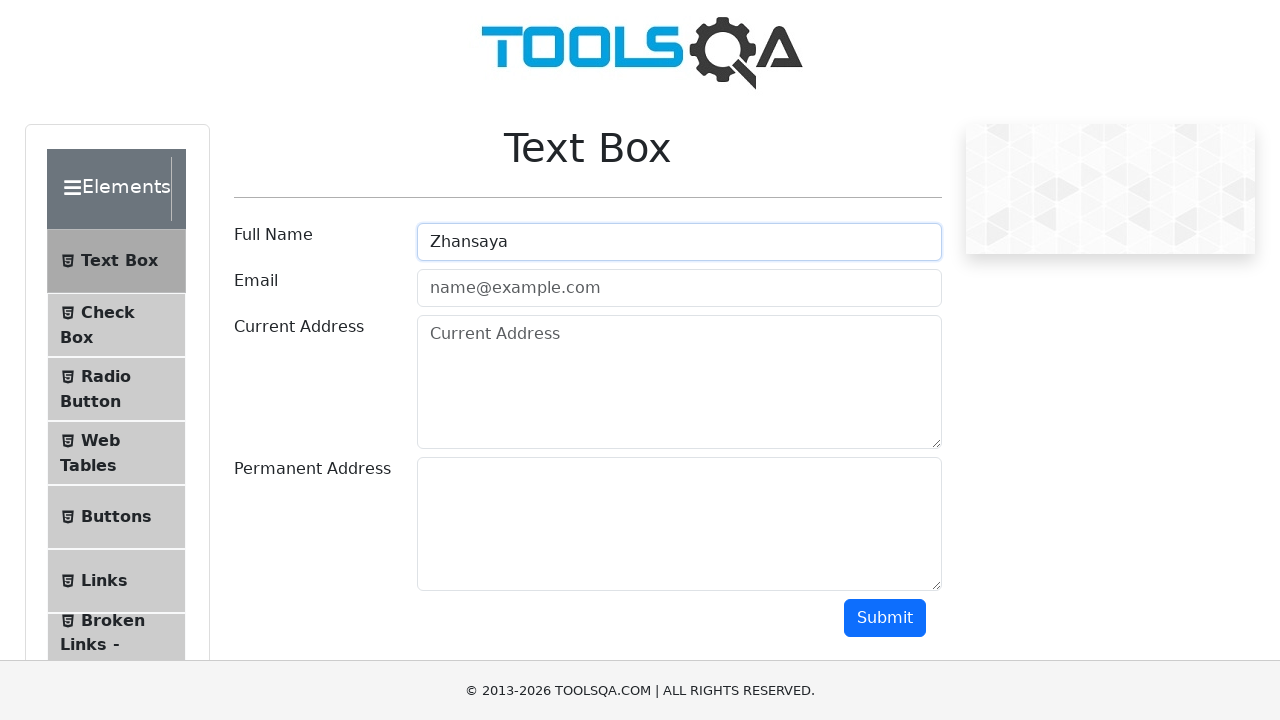

Filled email field with 'blabla@gmail.com' on //input[@id='userEmail']
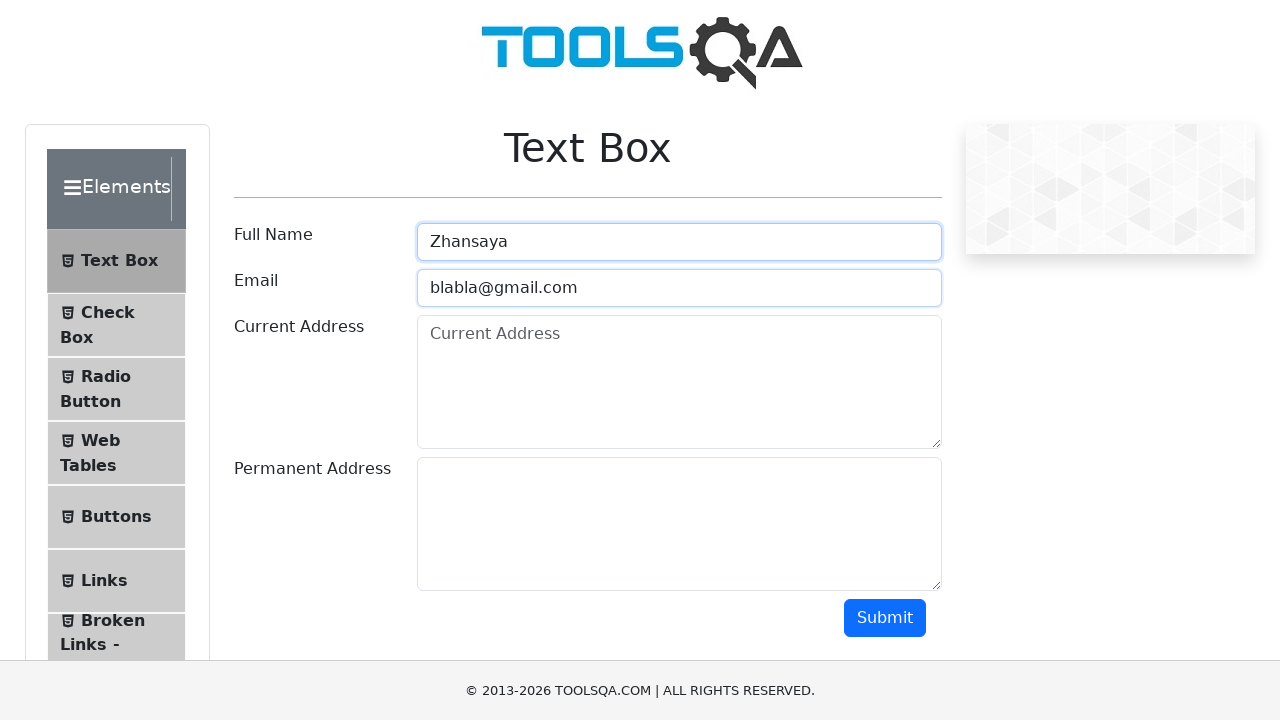

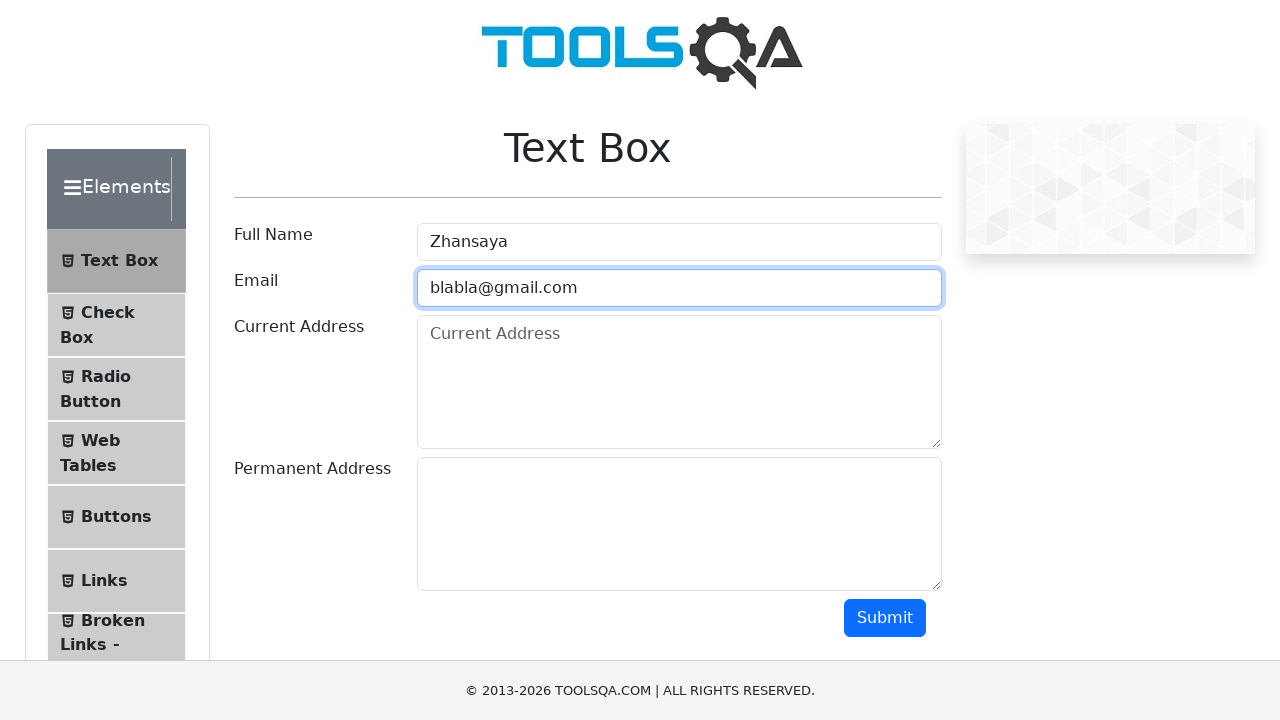